Tests the search functionality on Douban website by entering a search query and pressing Enter to submit

Starting URL: http://www.douban.com

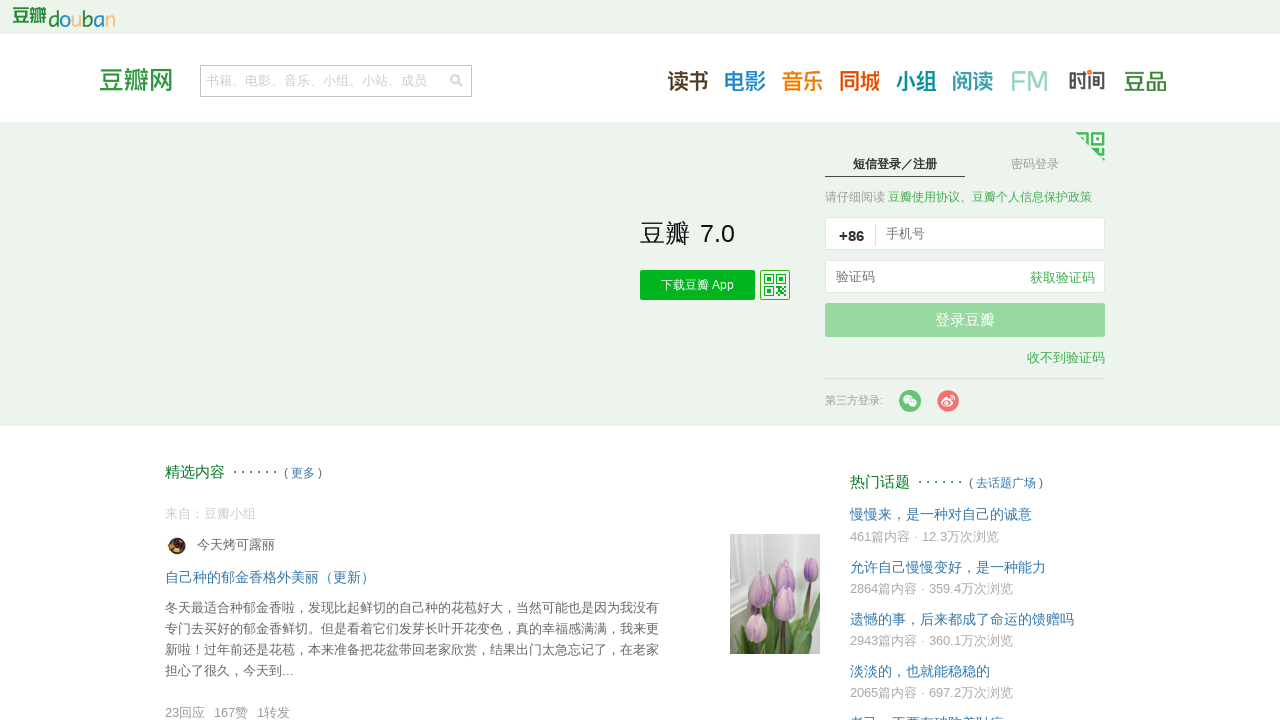

Filled search box with query '冰与火之歌' on input[name='q']
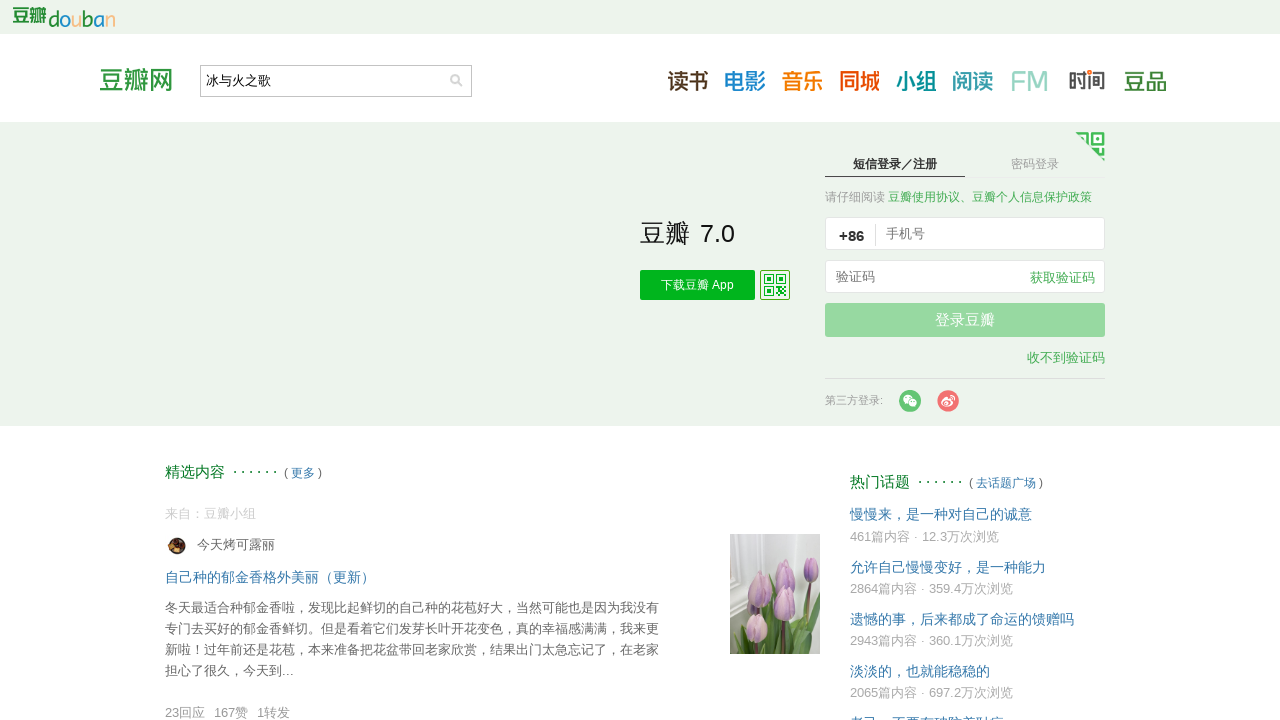

Waited 2 seconds for input to be registered
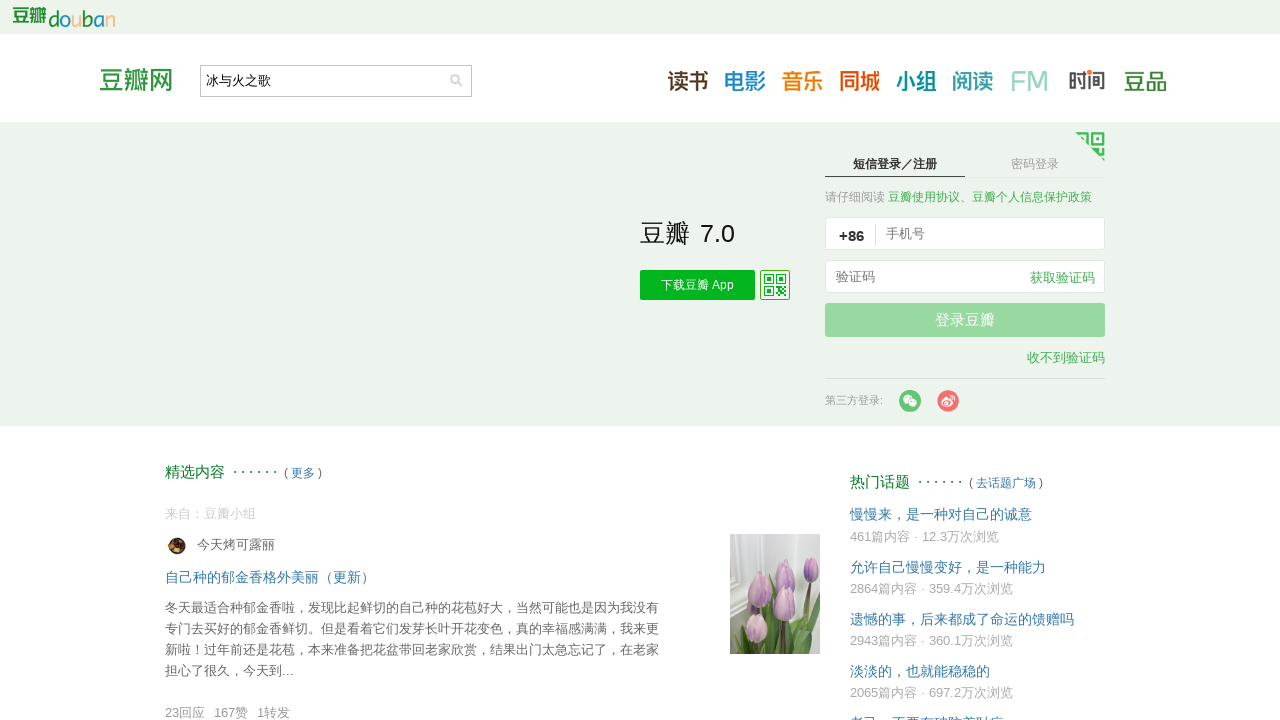

Pressed Enter to submit search query on input[name='q']
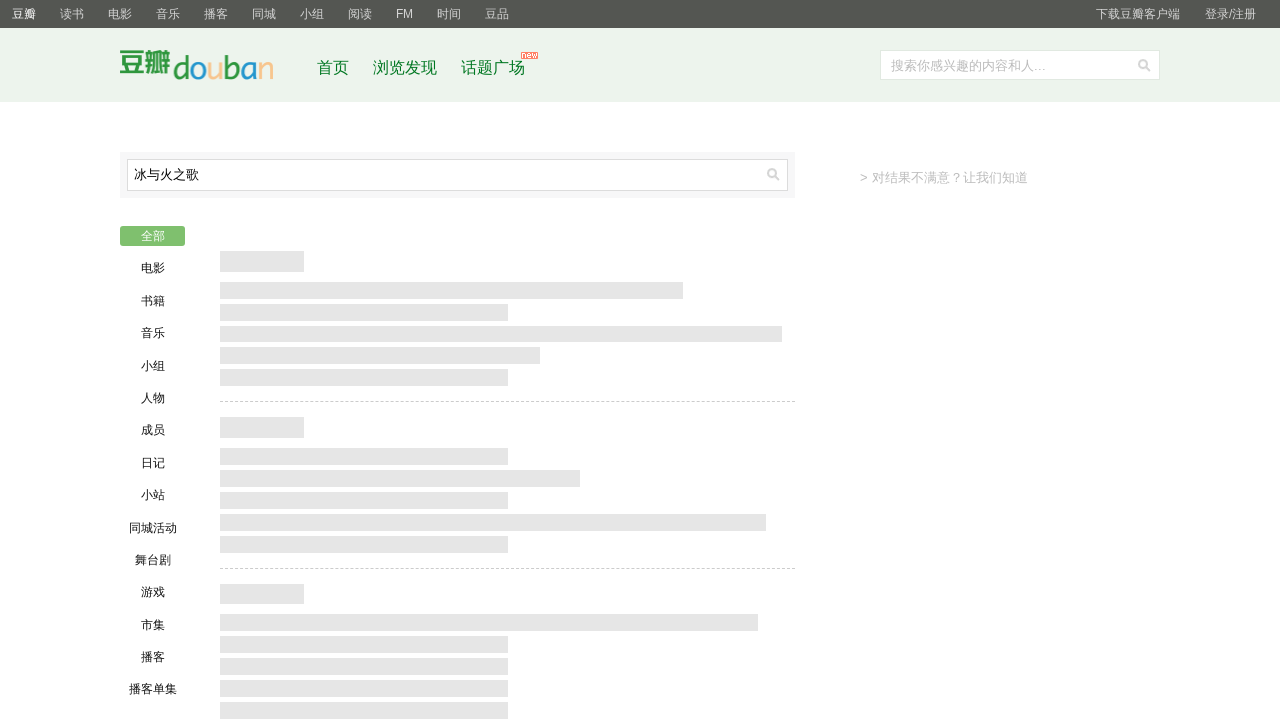

Waited 2 seconds for search results to load
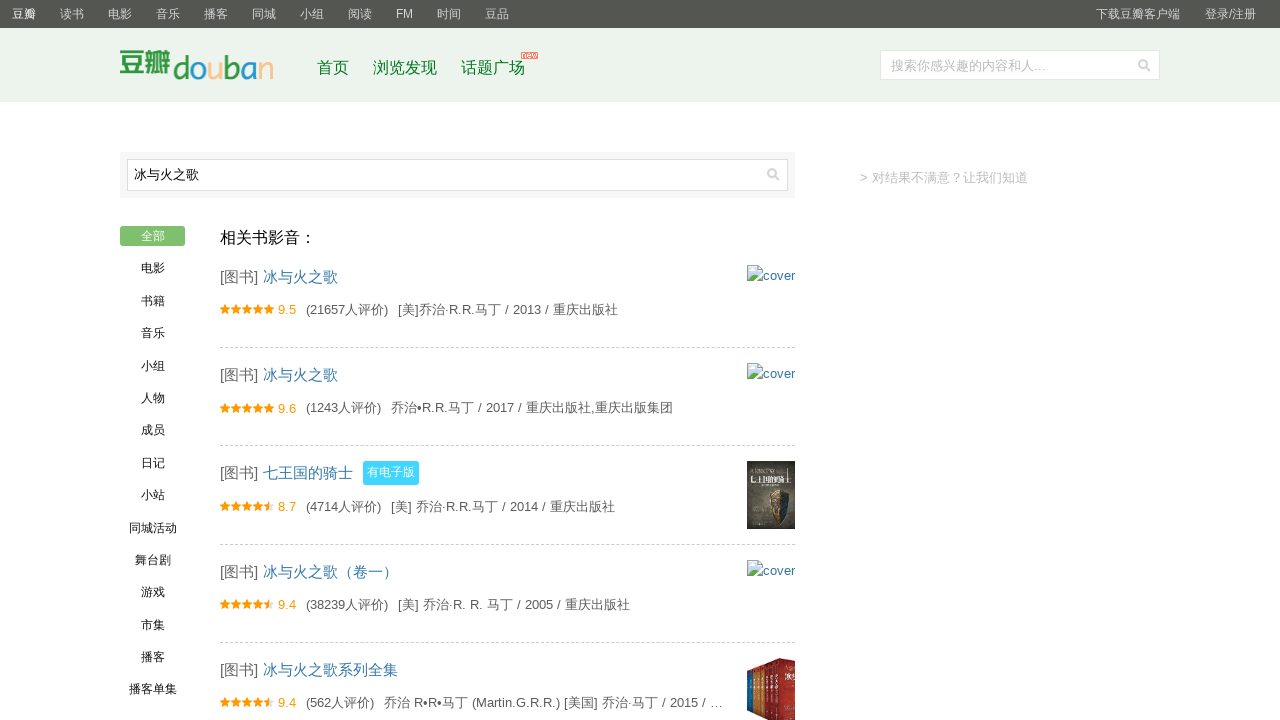

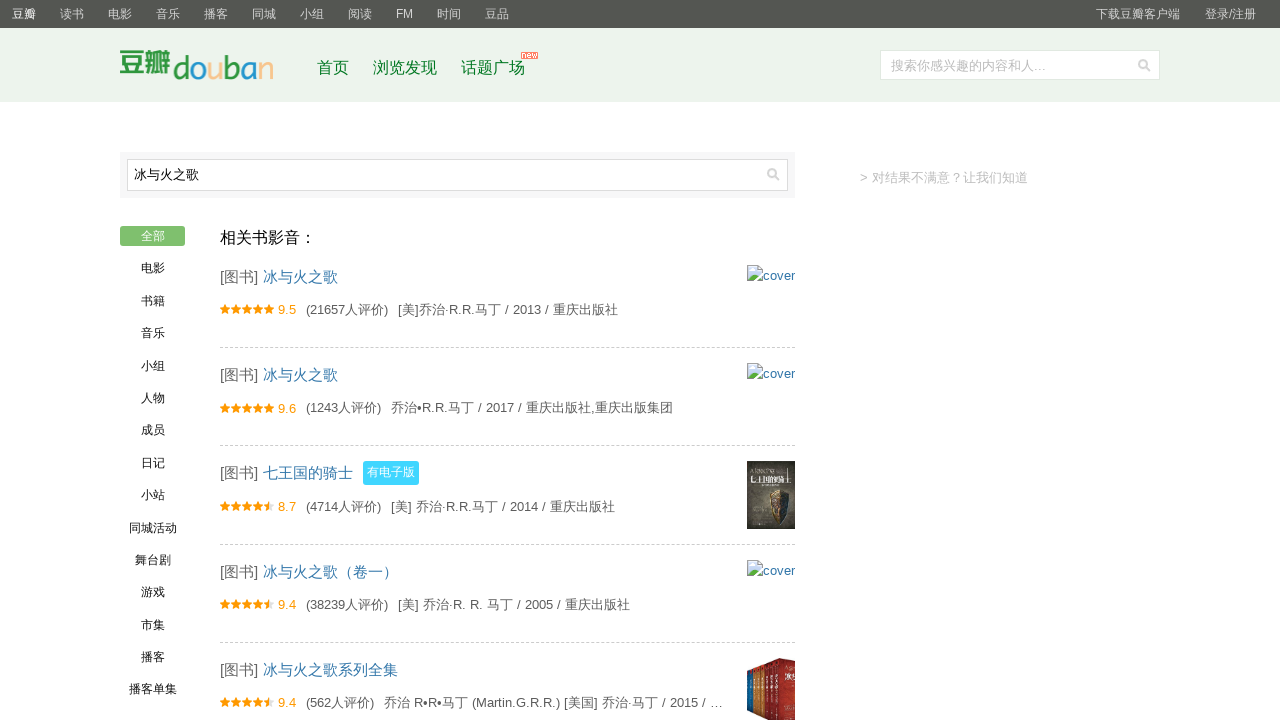